Navigates to the UIDAI (Aadhaar) government website and hovers over all language selection buttons to verify they are interactive

Starting URL: https://uidai.gov.in/

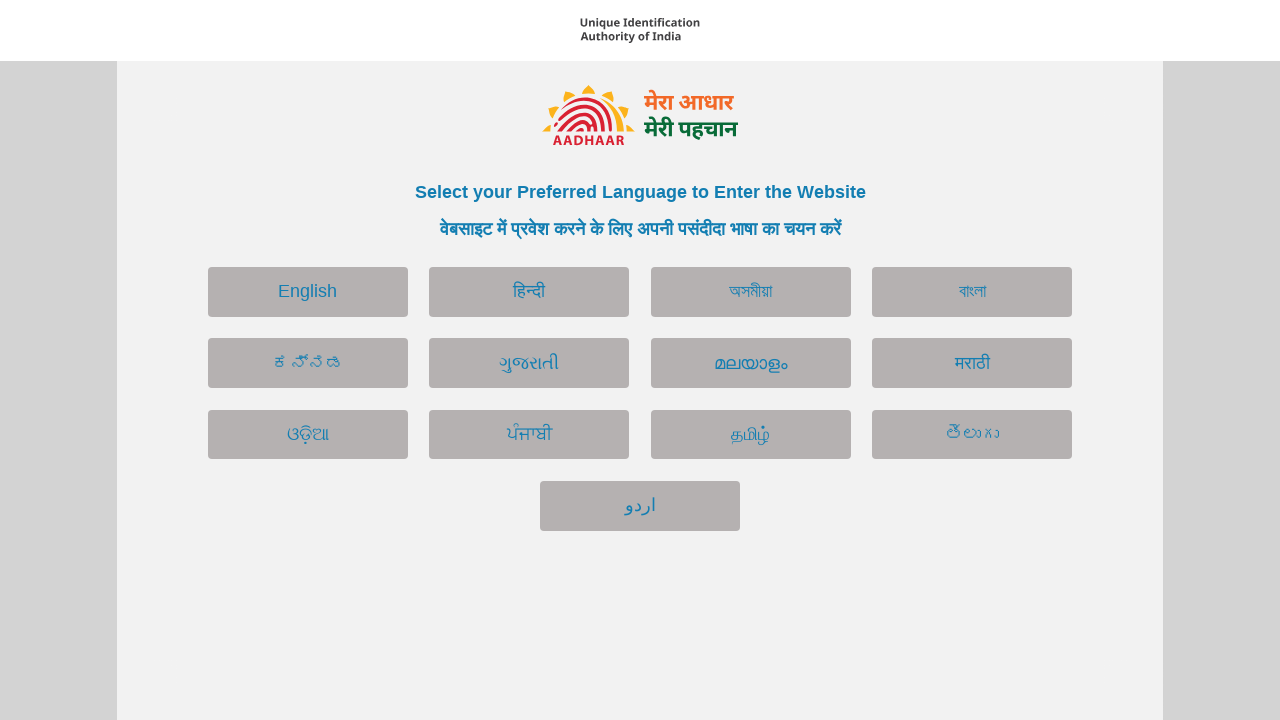

Waited for page to load with domcontentloaded state
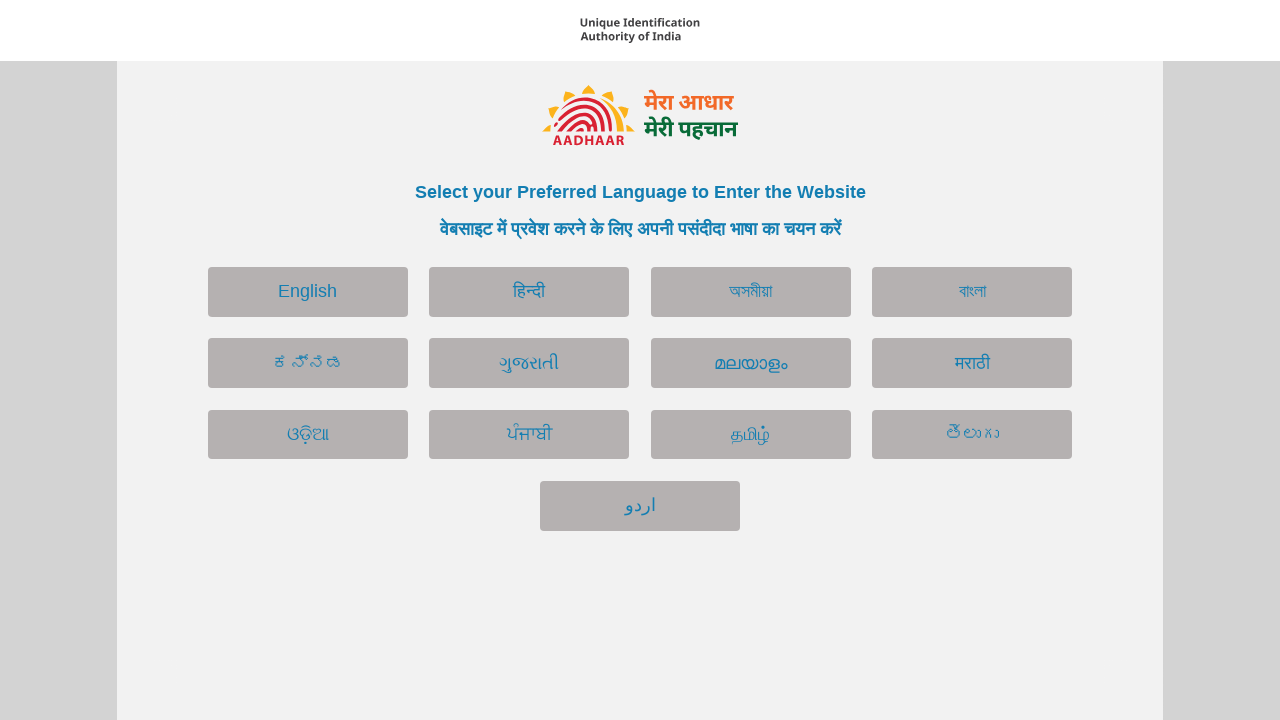

Waited for language buttons to be present on the page
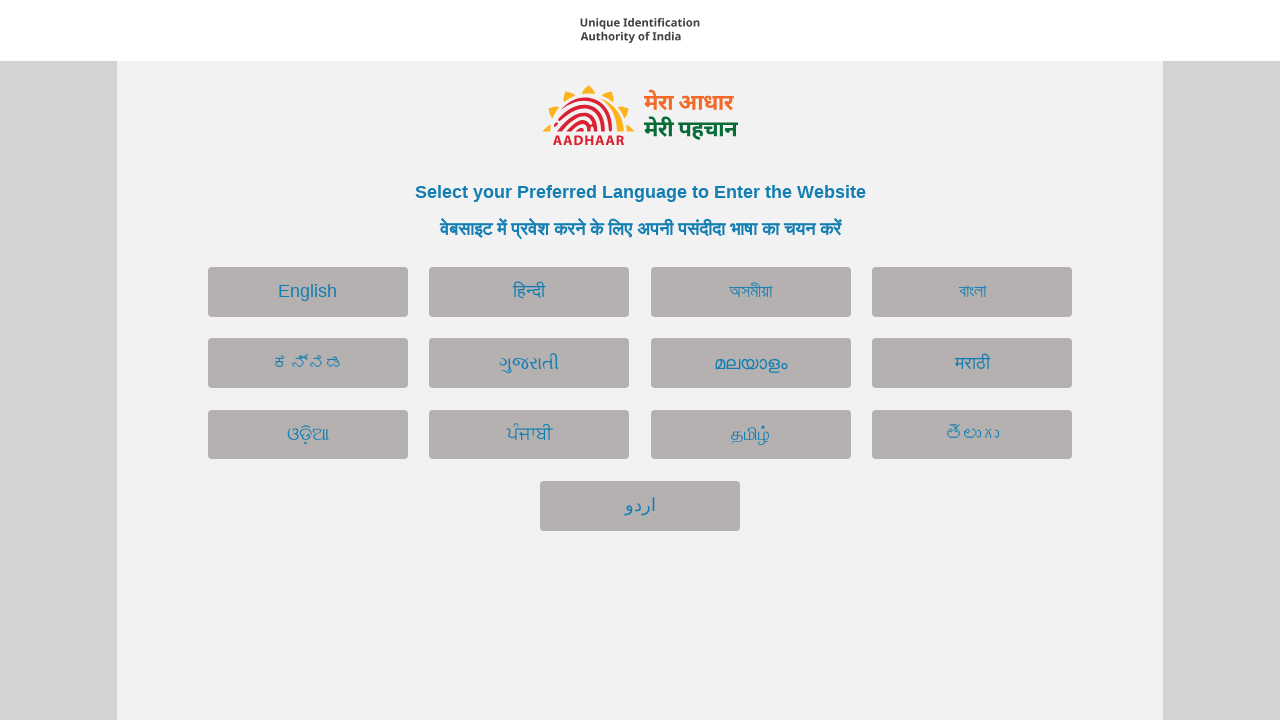

Retrieved all language selection buttons
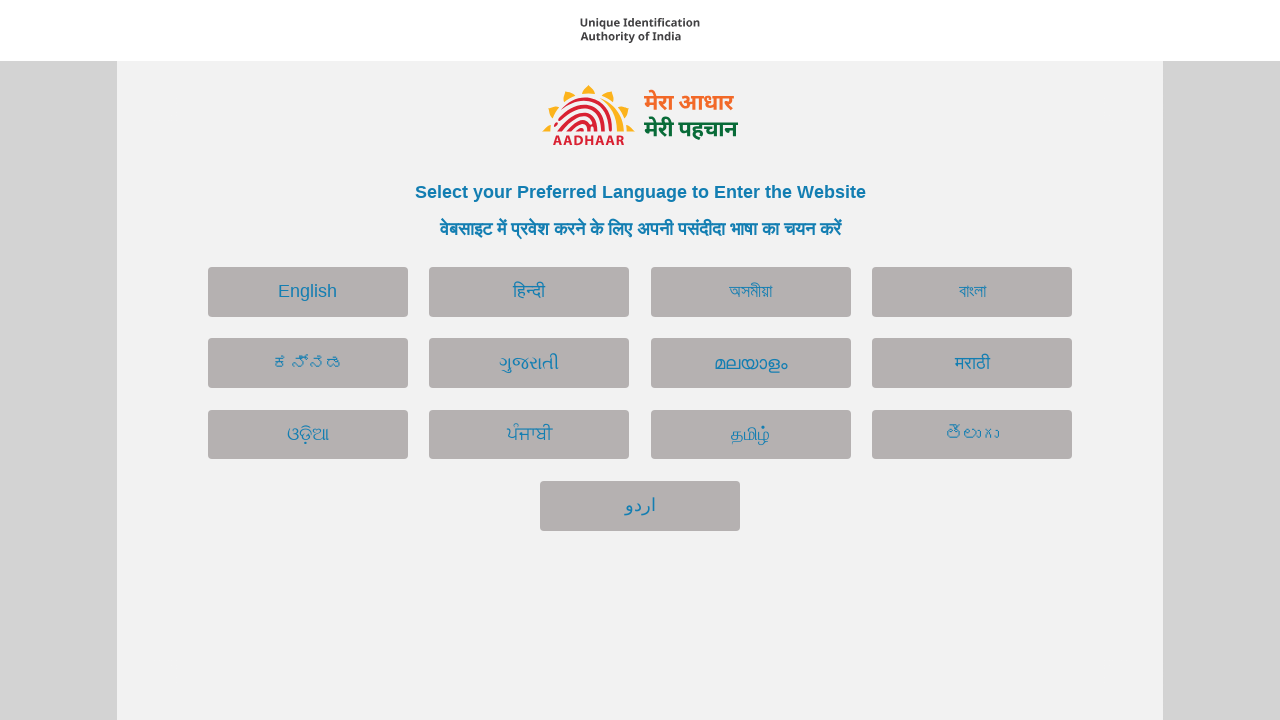

Hovered over a language selection button to verify interactivity at (308, 292) on button[type='button'] >> nth=0
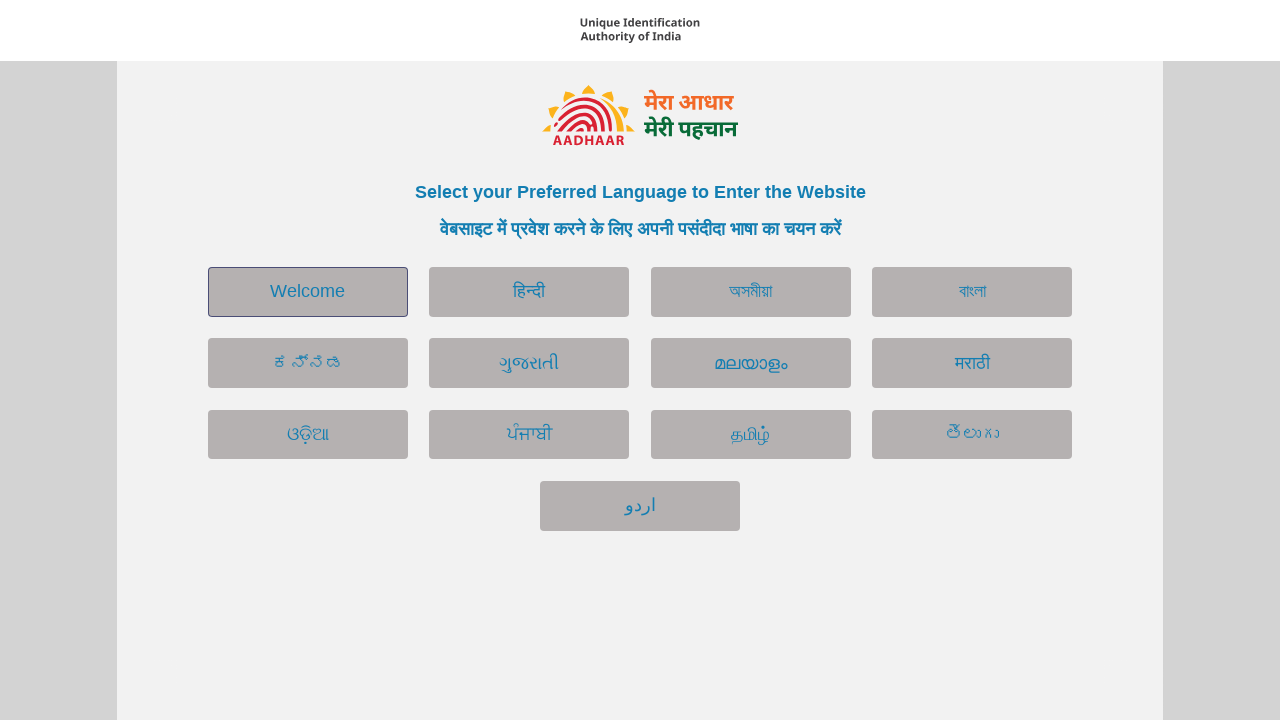

Waited 300ms for hover effects to render
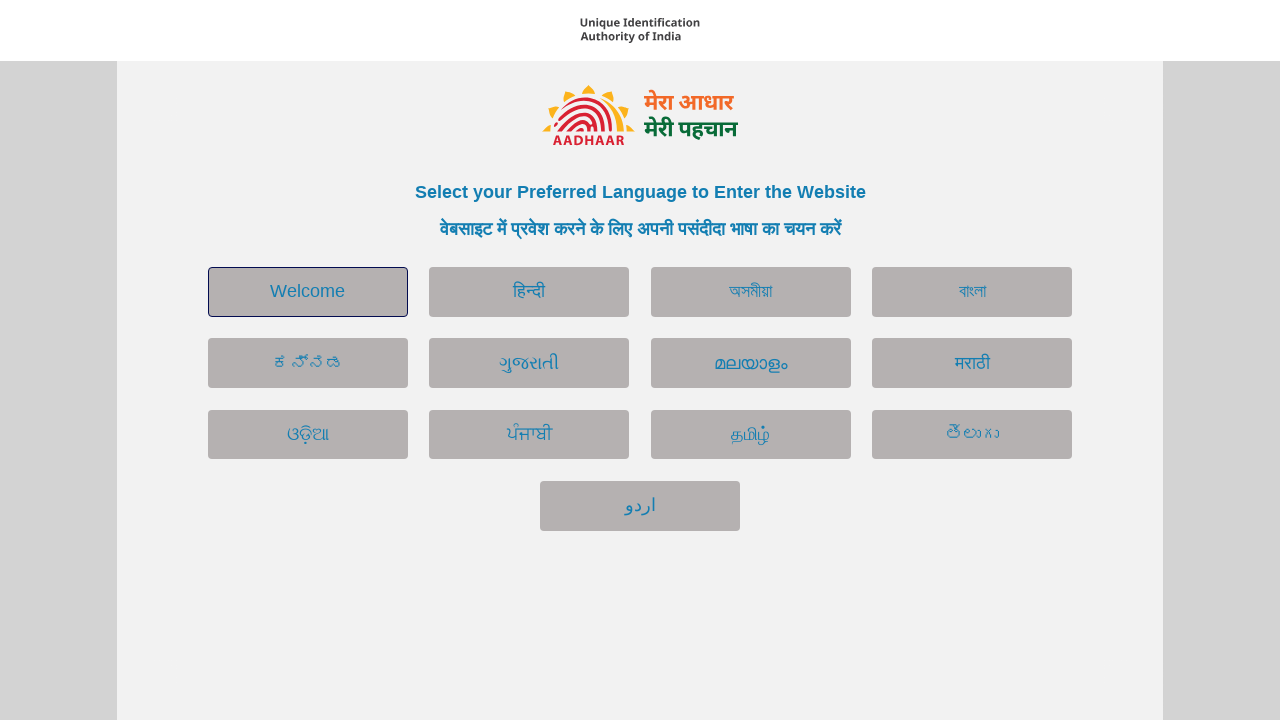

Hovered over a language selection button to verify interactivity at (529, 292) on button[type='button'] >> nth=1
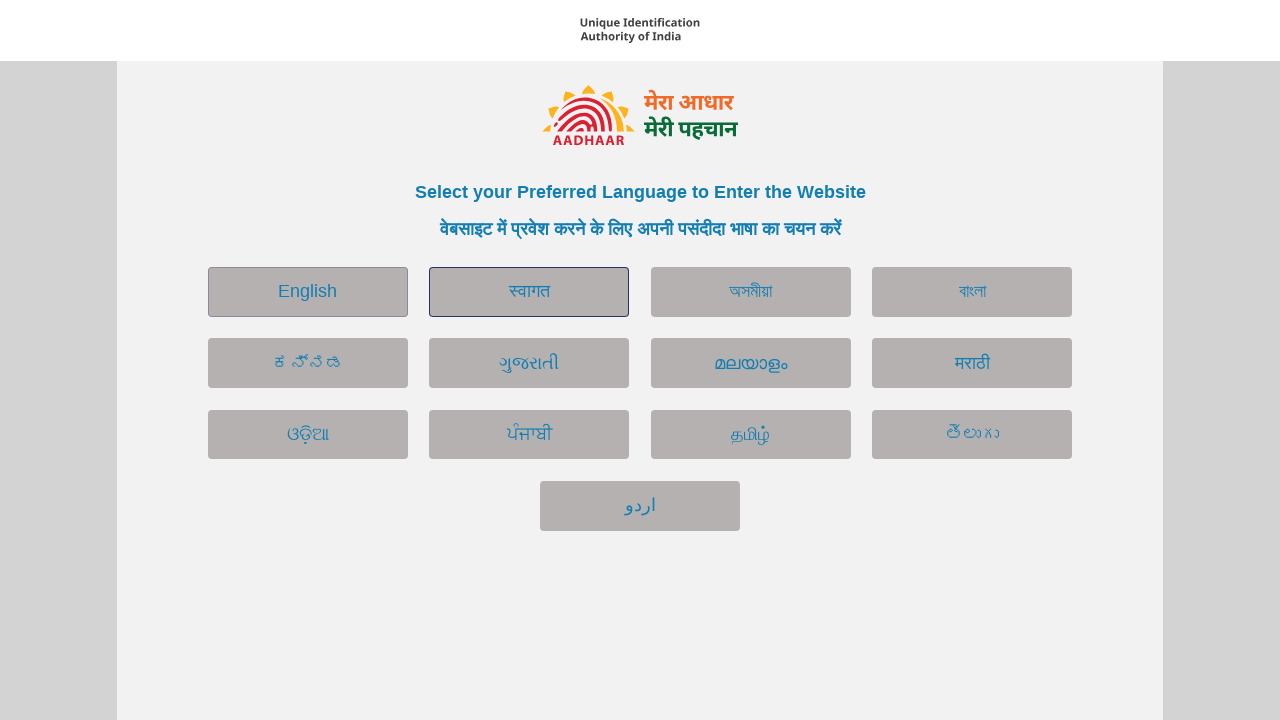

Waited 300ms for hover effects to render
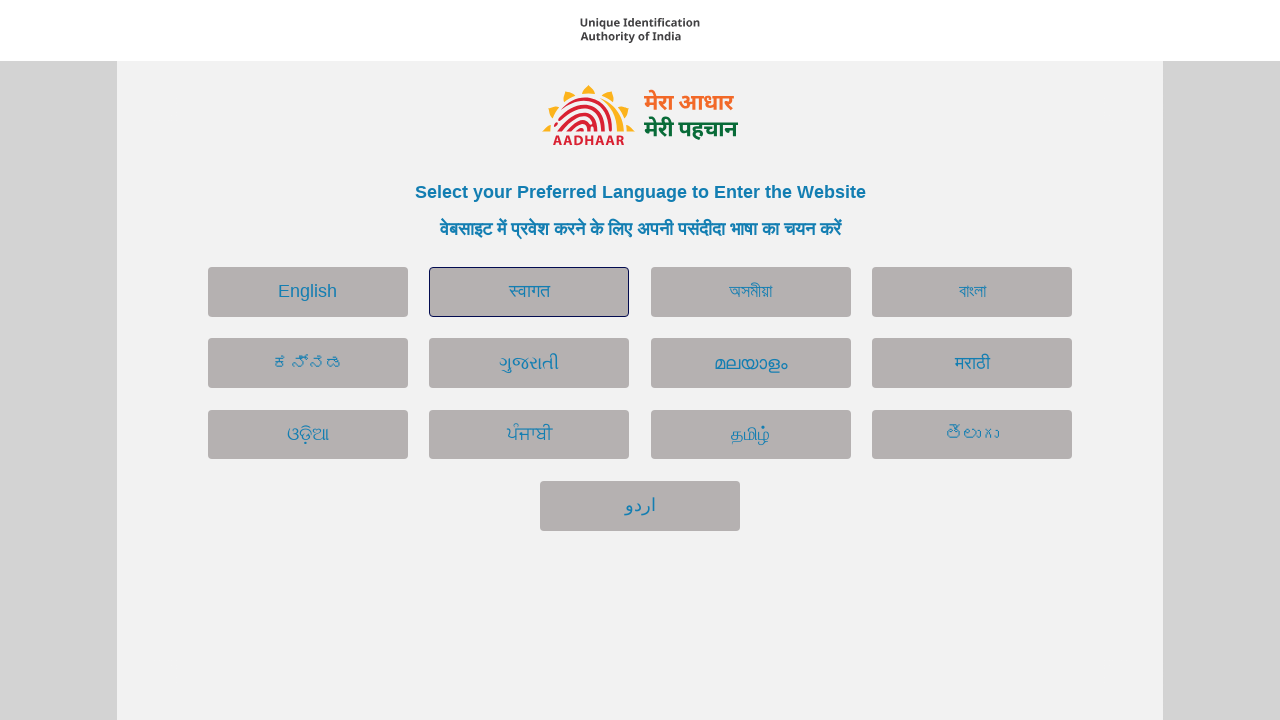

Hovered over a language selection button to verify interactivity at (751, 292) on button[type='button'] >> nth=2
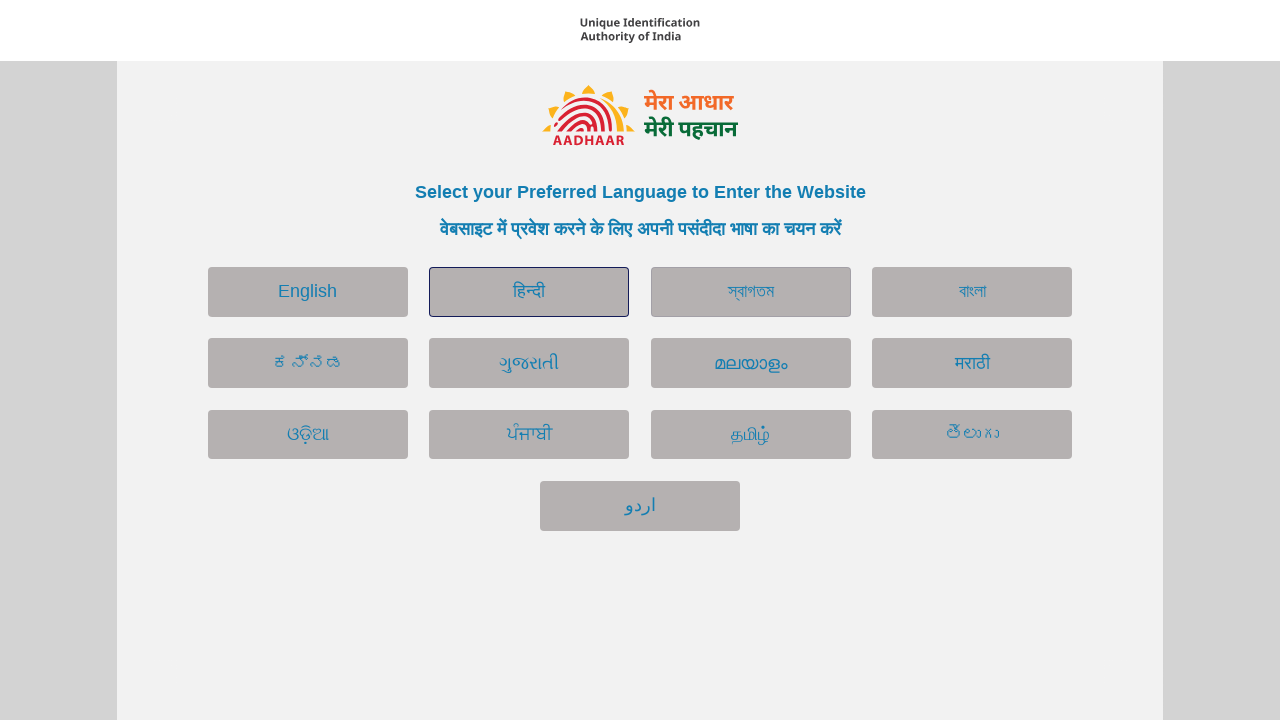

Waited 300ms for hover effects to render
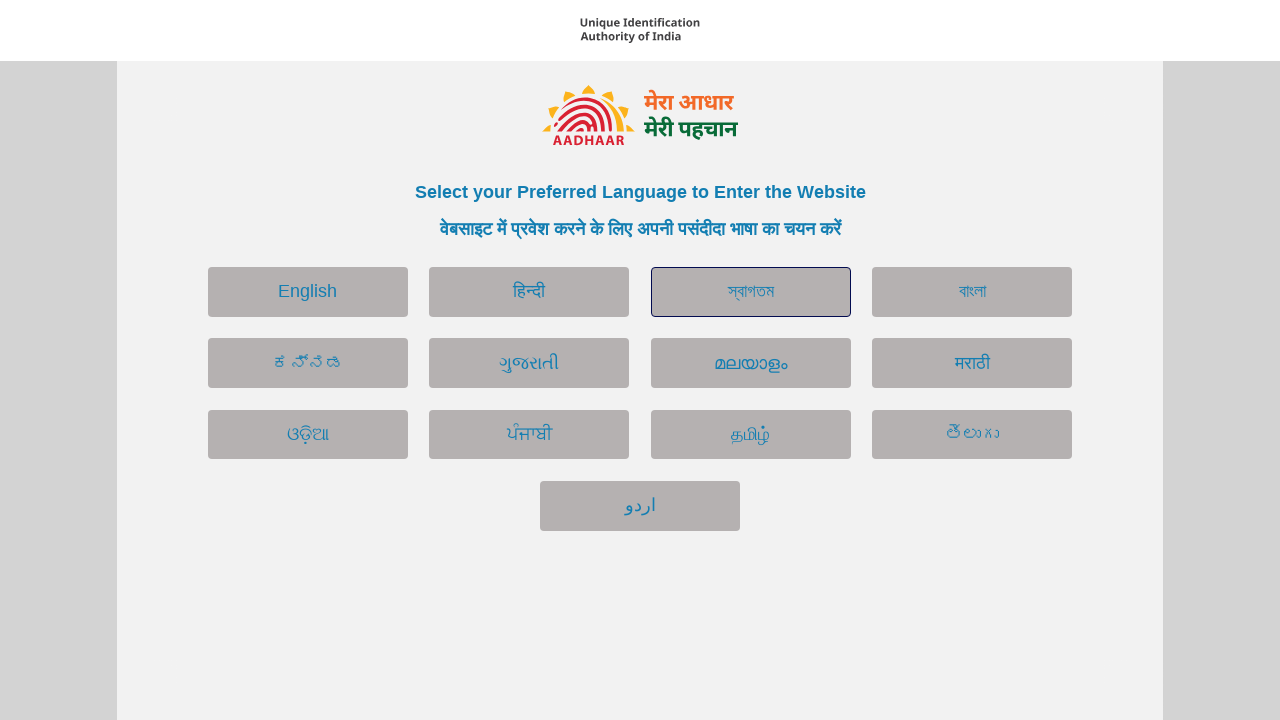

Hovered over a language selection button to verify interactivity at (972, 292) on button[type='button'] >> nth=3
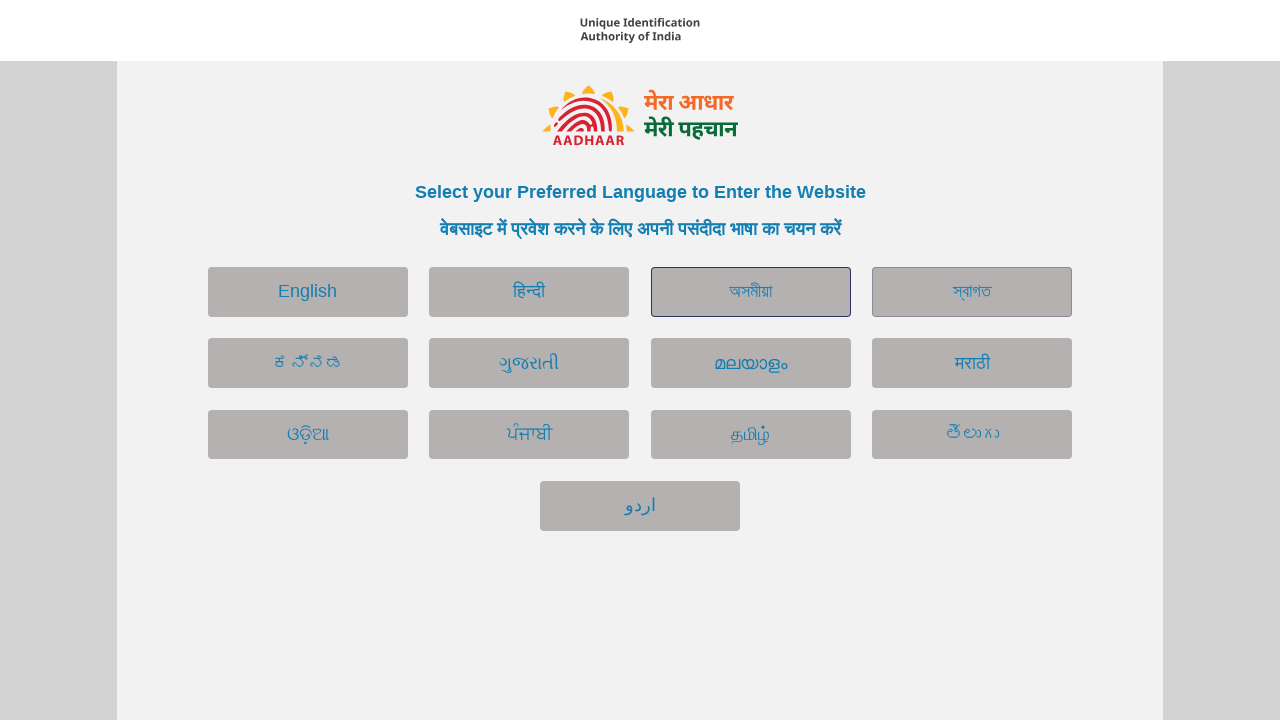

Waited 300ms for hover effects to render
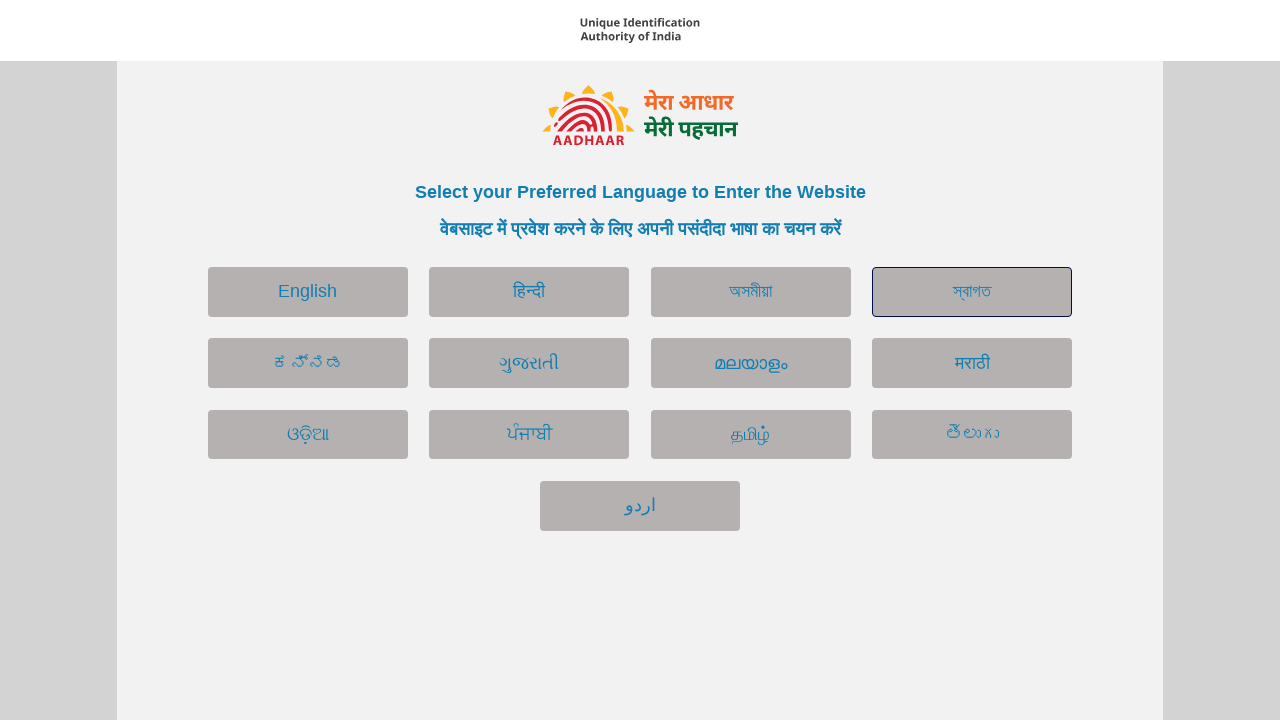

Hovered over a language selection button to verify interactivity at (308, 363) on button[type='button'] >> nth=4
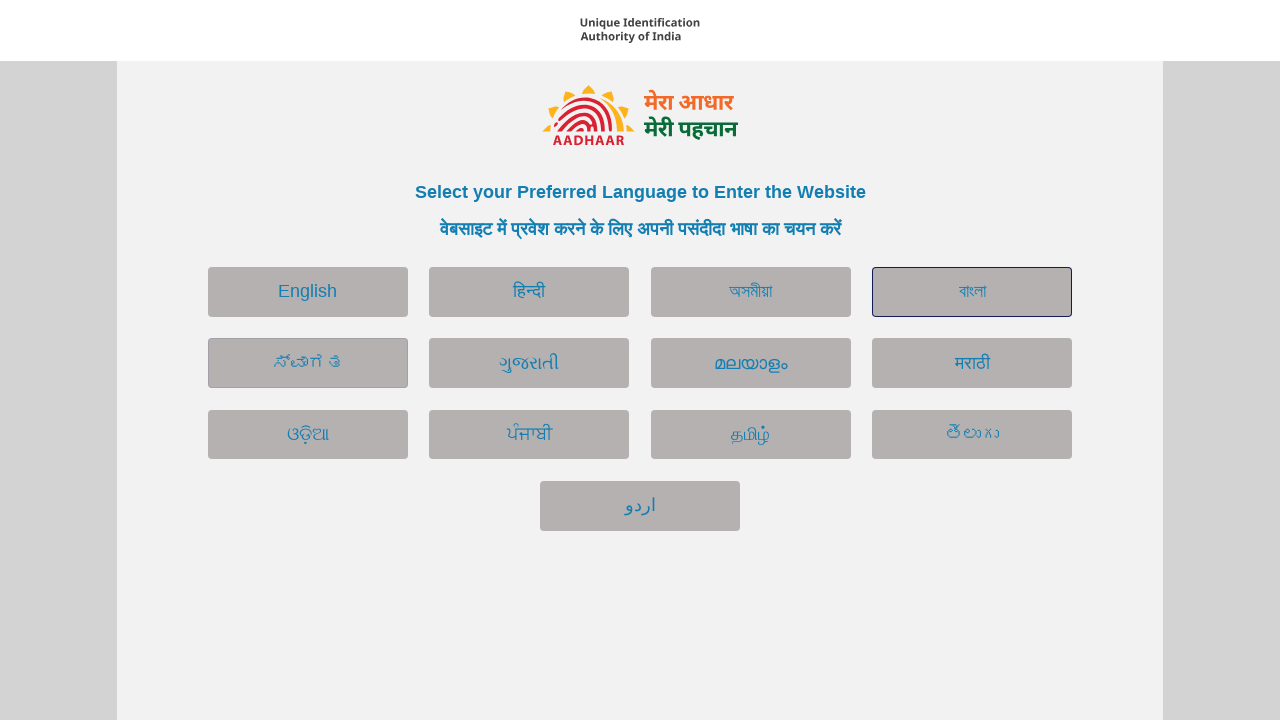

Waited 300ms for hover effects to render
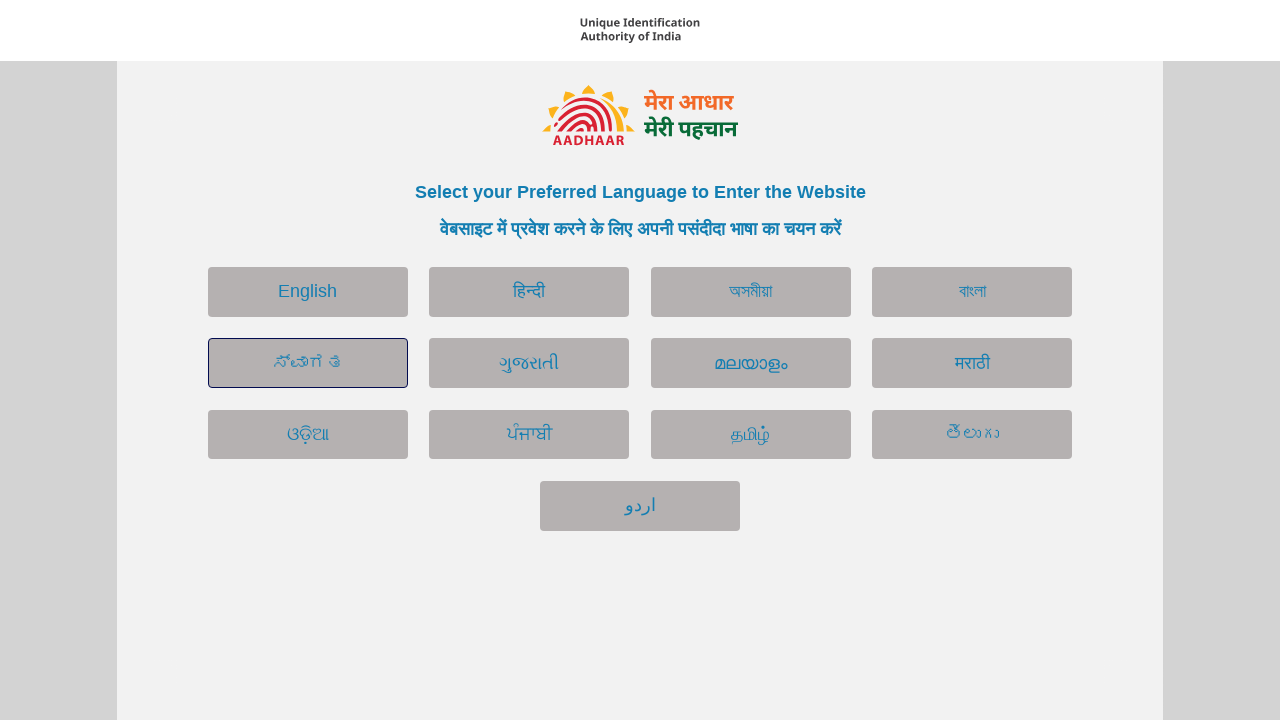

Hovered over a language selection button to verify interactivity at (529, 363) on button[type='button'] >> nth=5
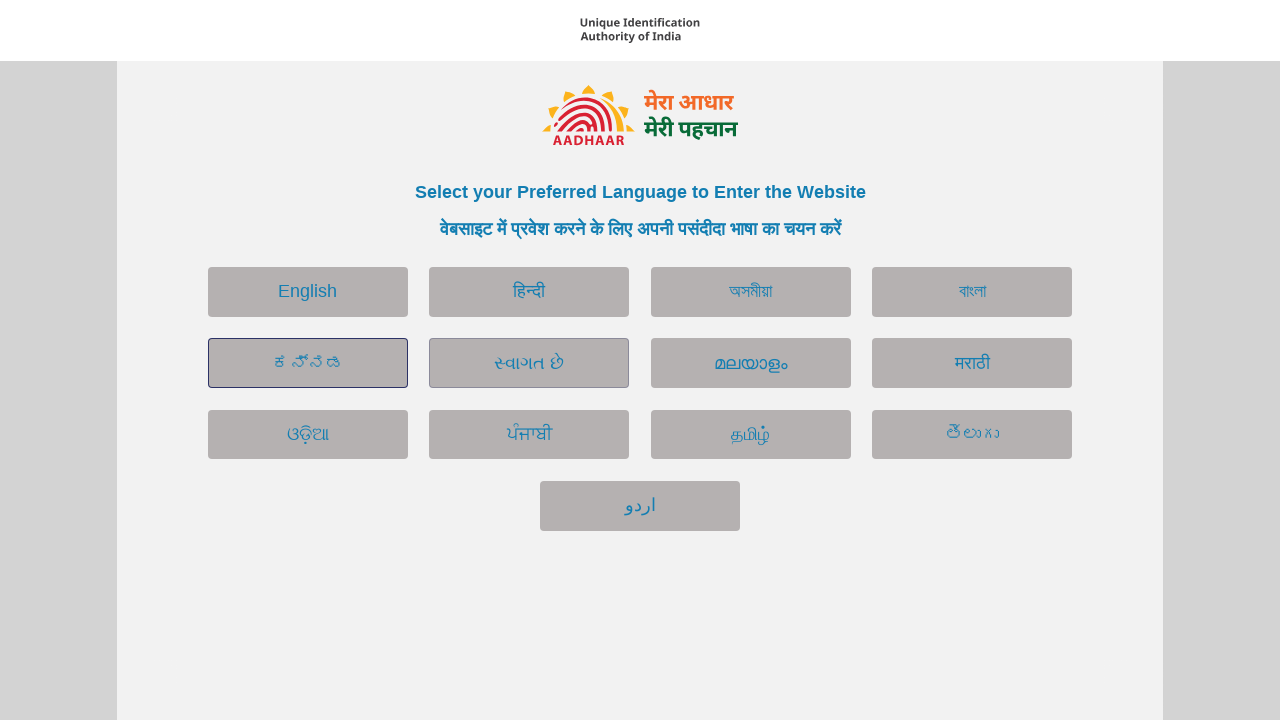

Waited 300ms for hover effects to render
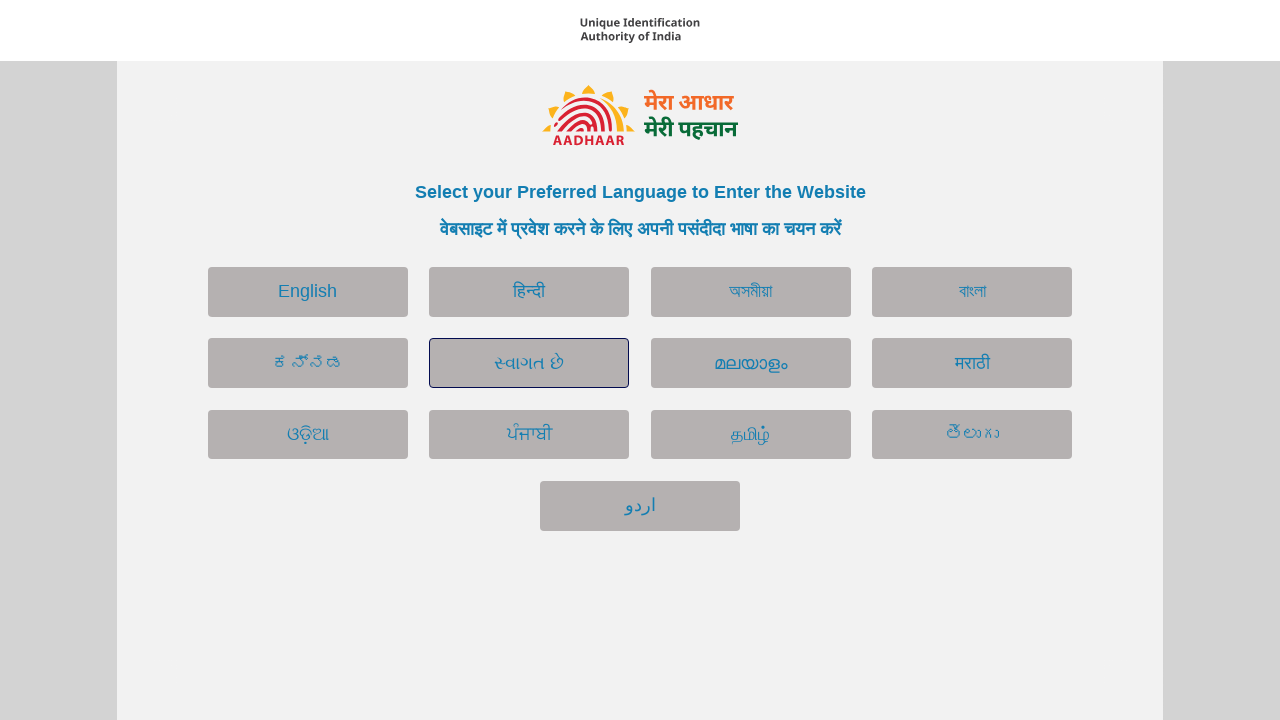

Hovered over a language selection button to verify interactivity at (751, 363) on button[type='button'] >> nth=6
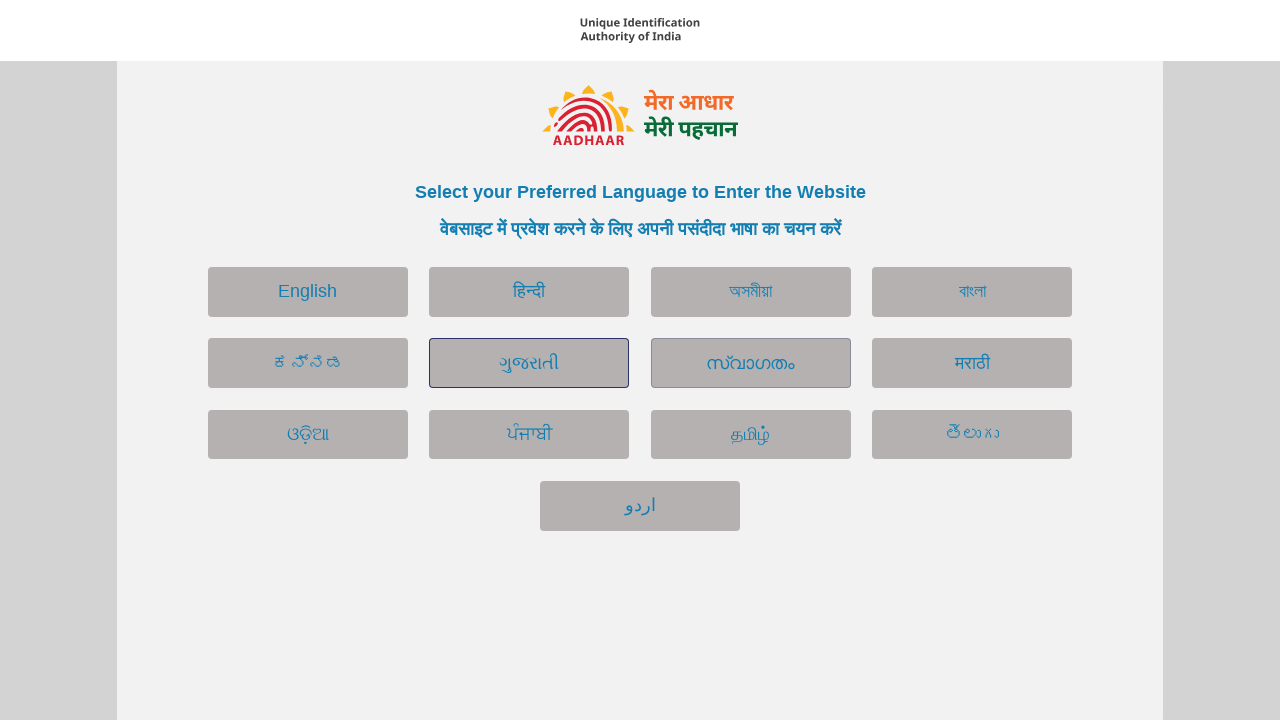

Waited 300ms for hover effects to render
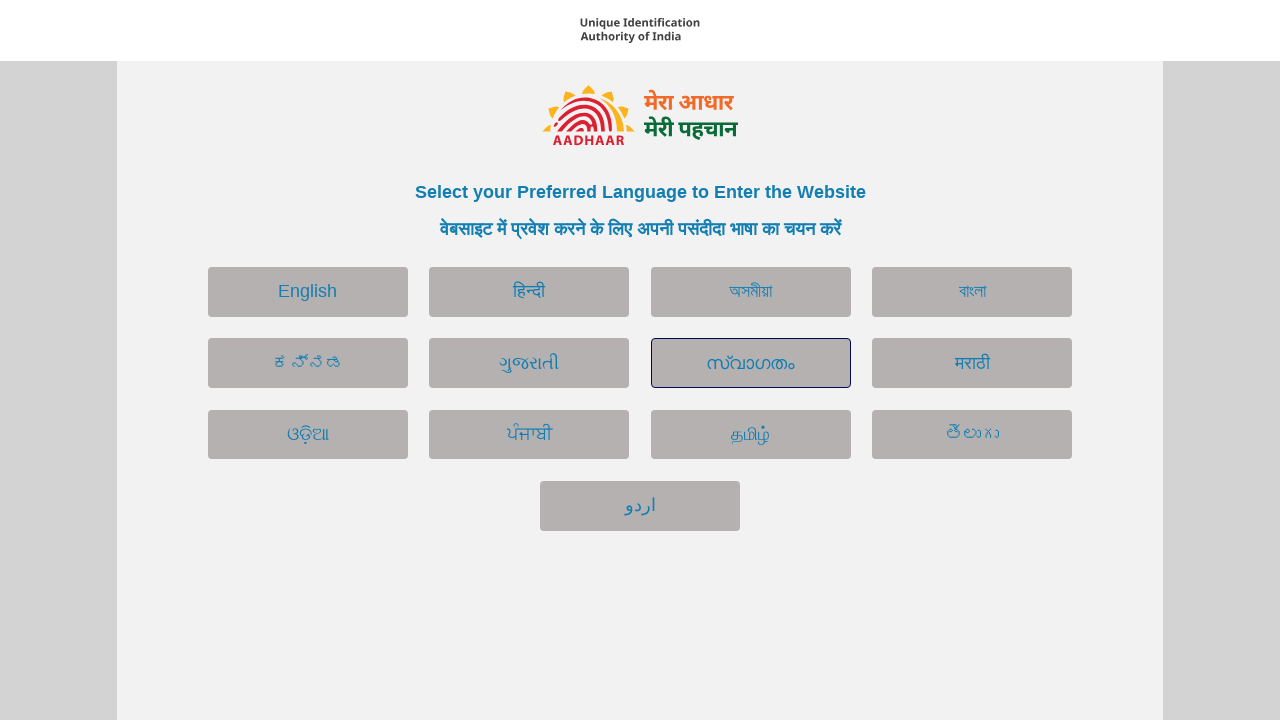

Hovered over a language selection button to verify interactivity at (972, 363) on button[type='button'] >> nth=7
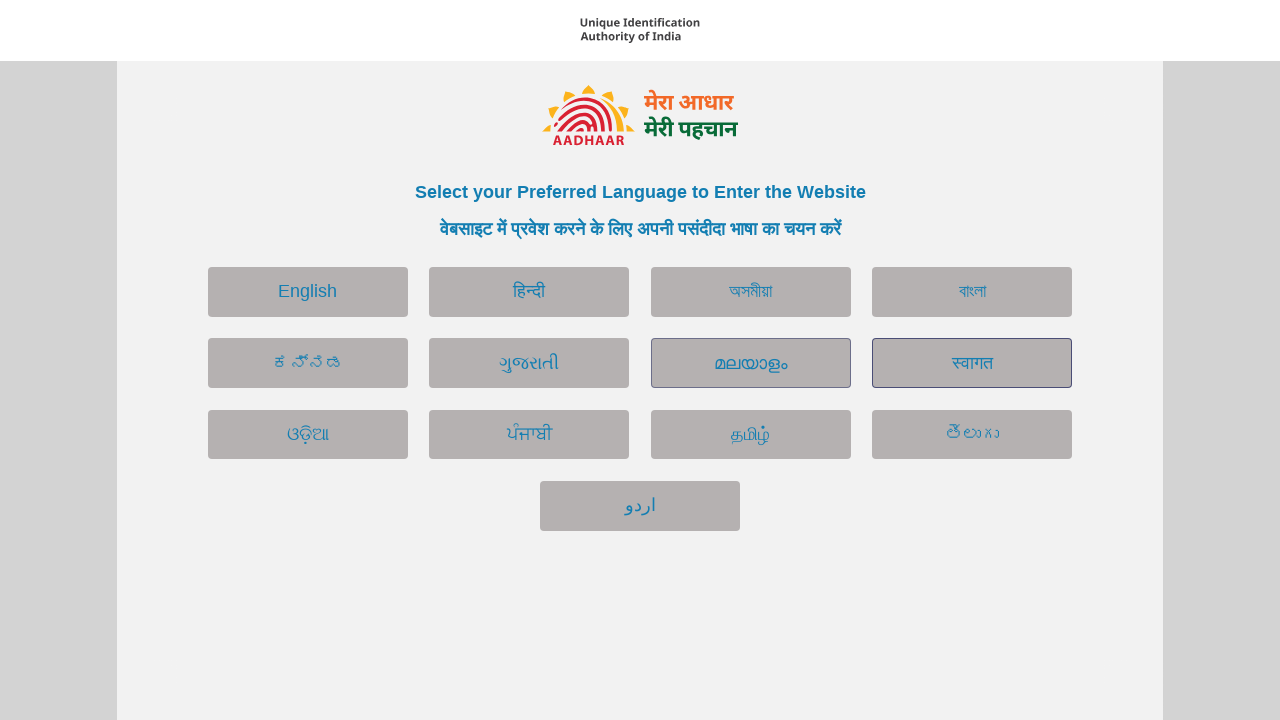

Waited 300ms for hover effects to render
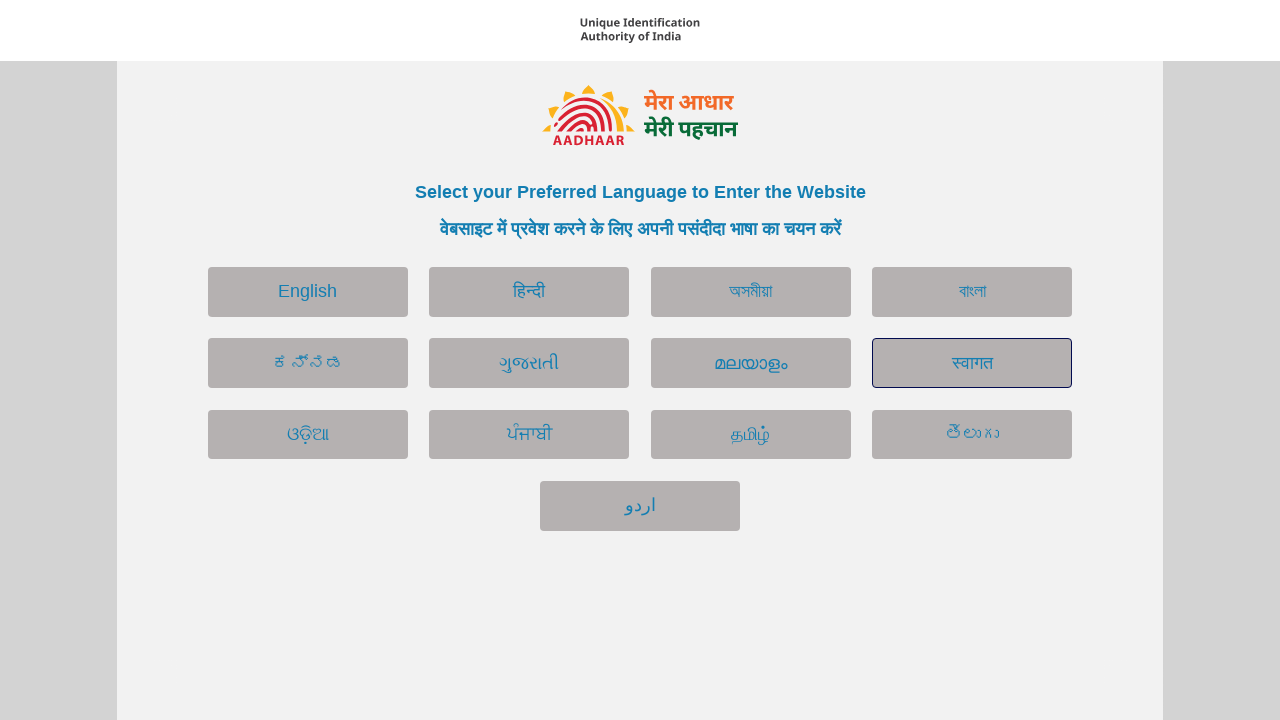

Hovered over a language selection button to verify interactivity at (308, 434) on button[type='button'] >> nth=8
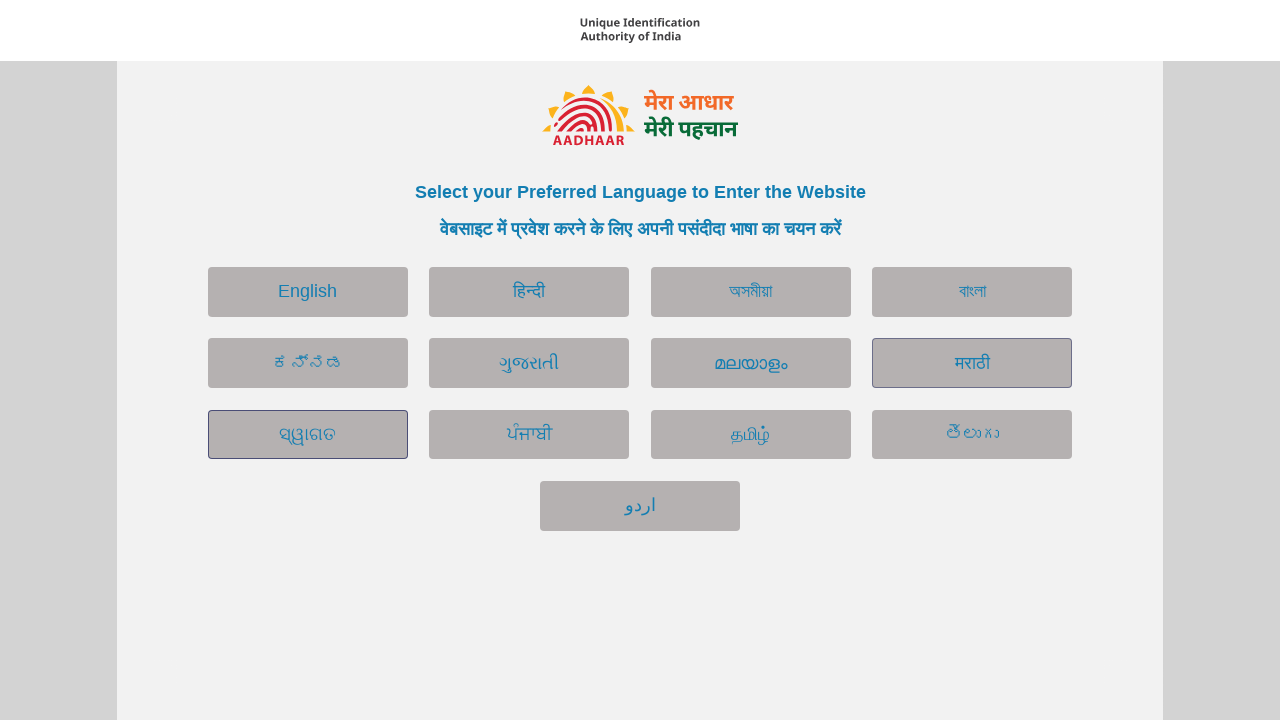

Waited 300ms for hover effects to render
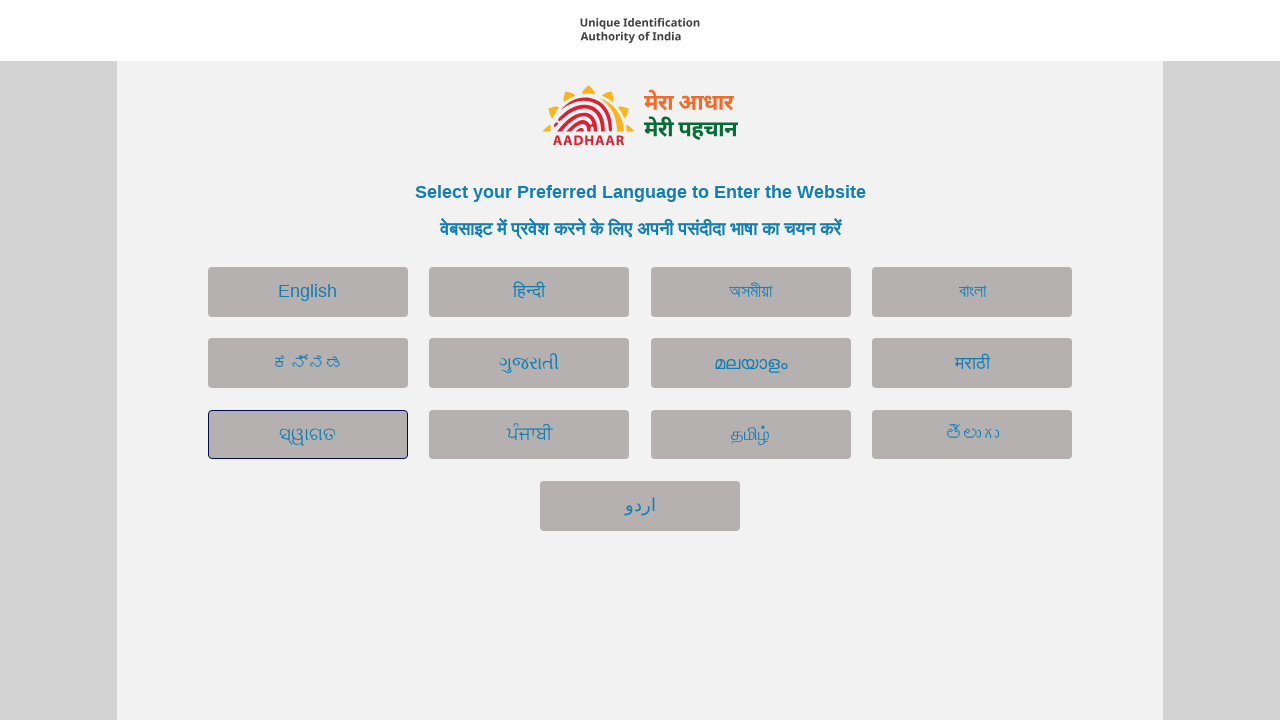

Hovered over a language selection button to verify interactivity at (529, 434) on button[type='button'] >> nth=9
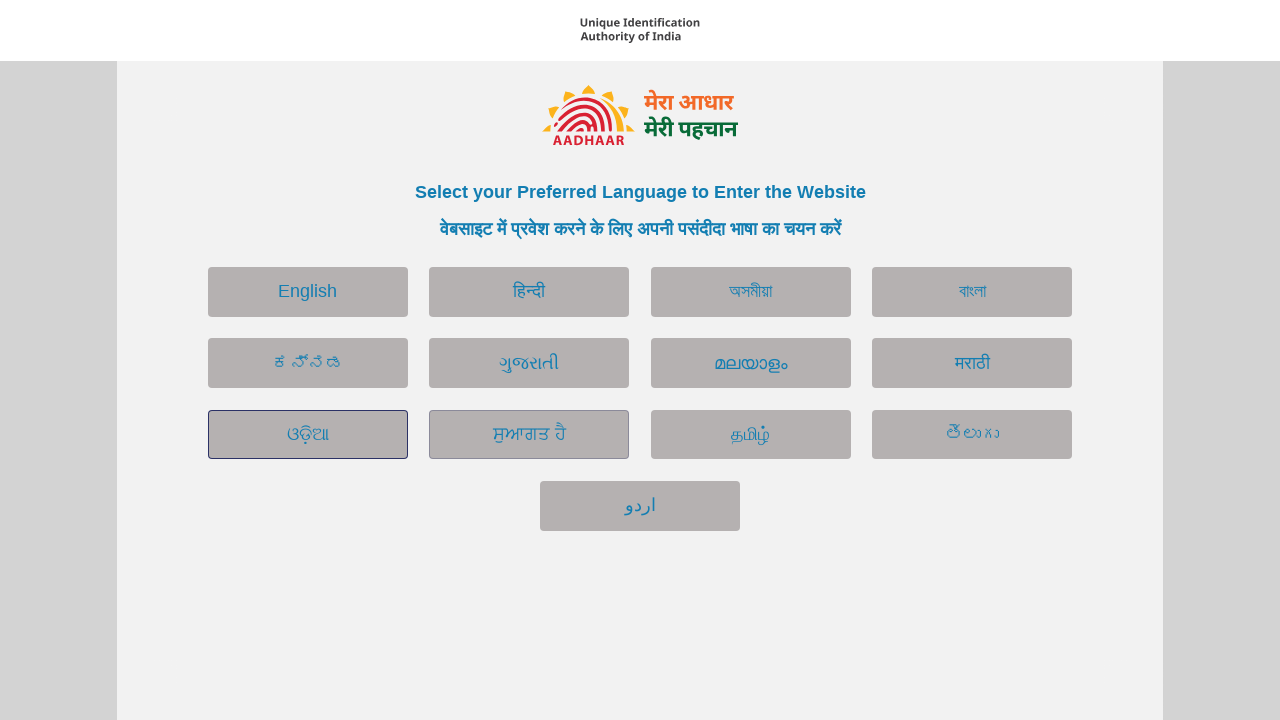

Waited 300ms for hover effects to render
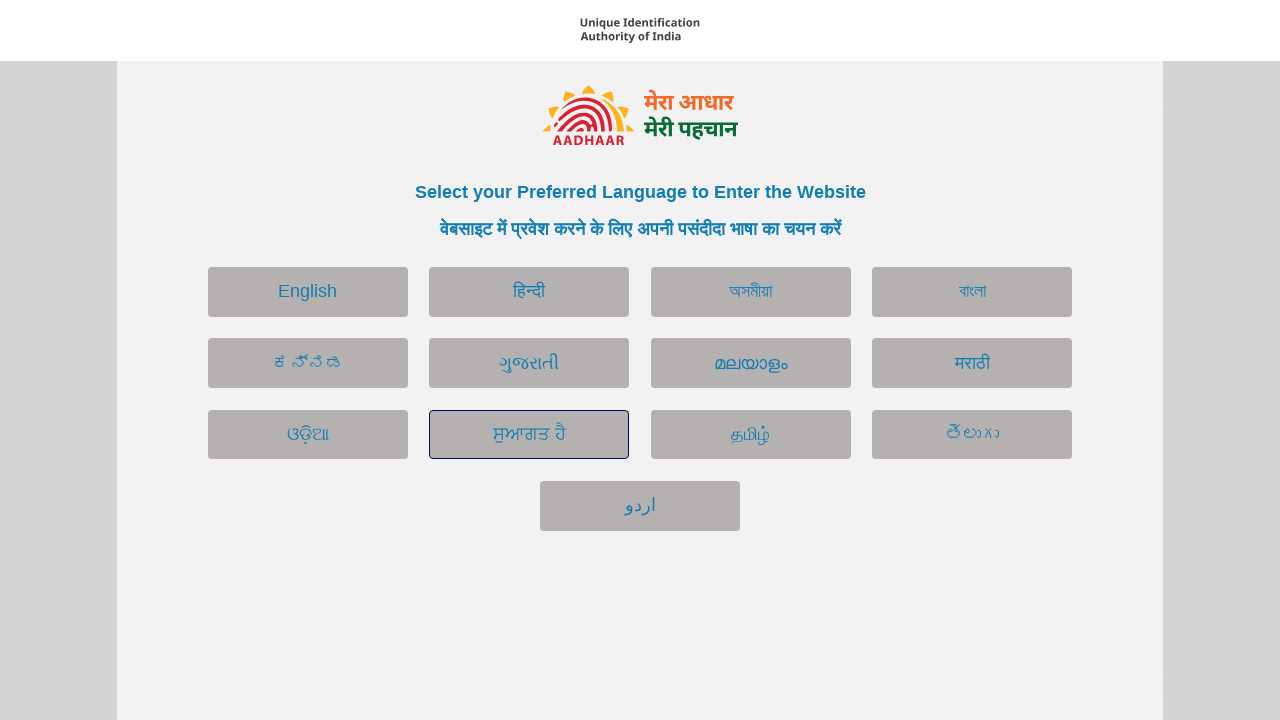

Hovered over a language selection button to verify interactivity at (751, 434) on button[type='button'] >> nth=10
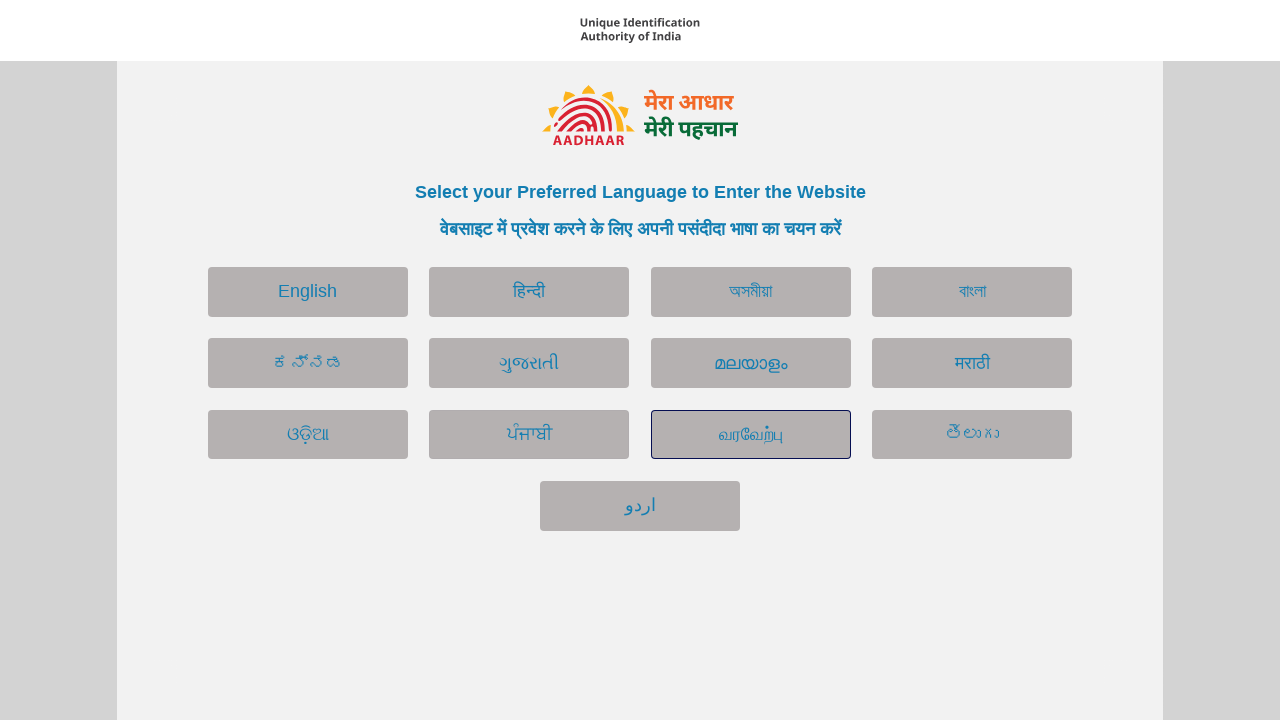

Waited 300ms for hover effects to render
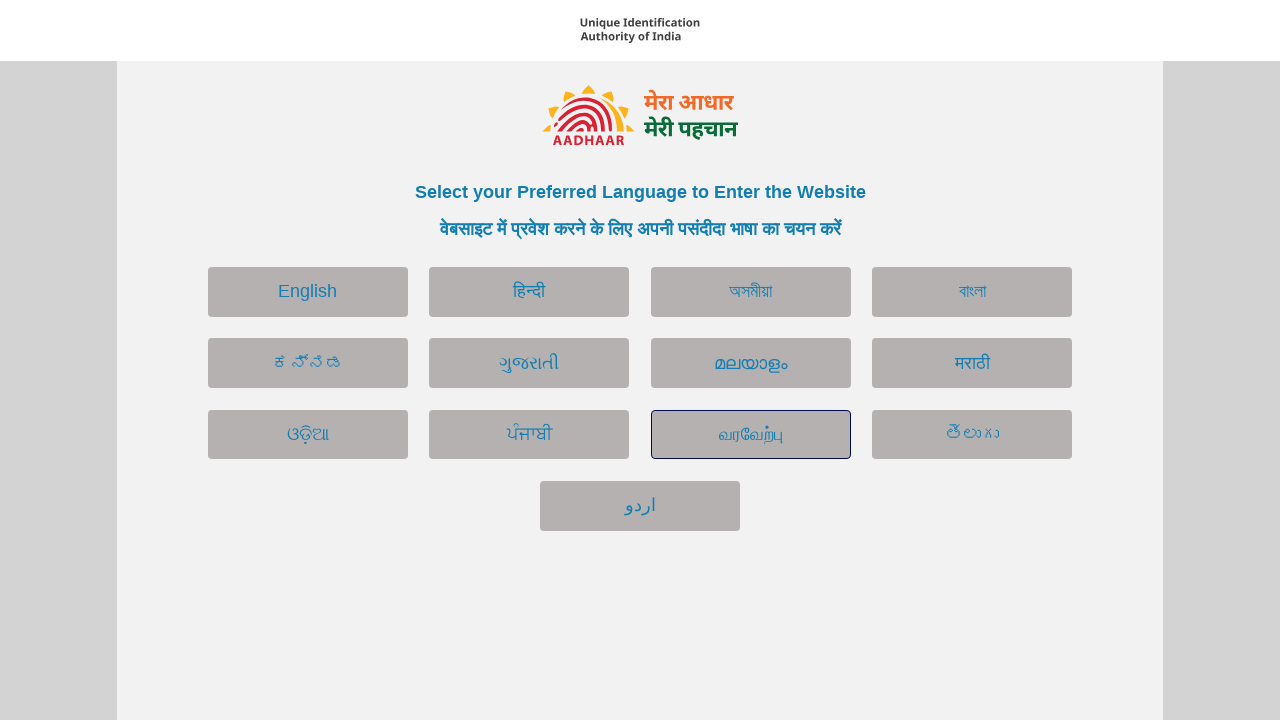

Hovered over a language selection button to verify interactivity at (972, 434) on button[type='button'] >> nth=11
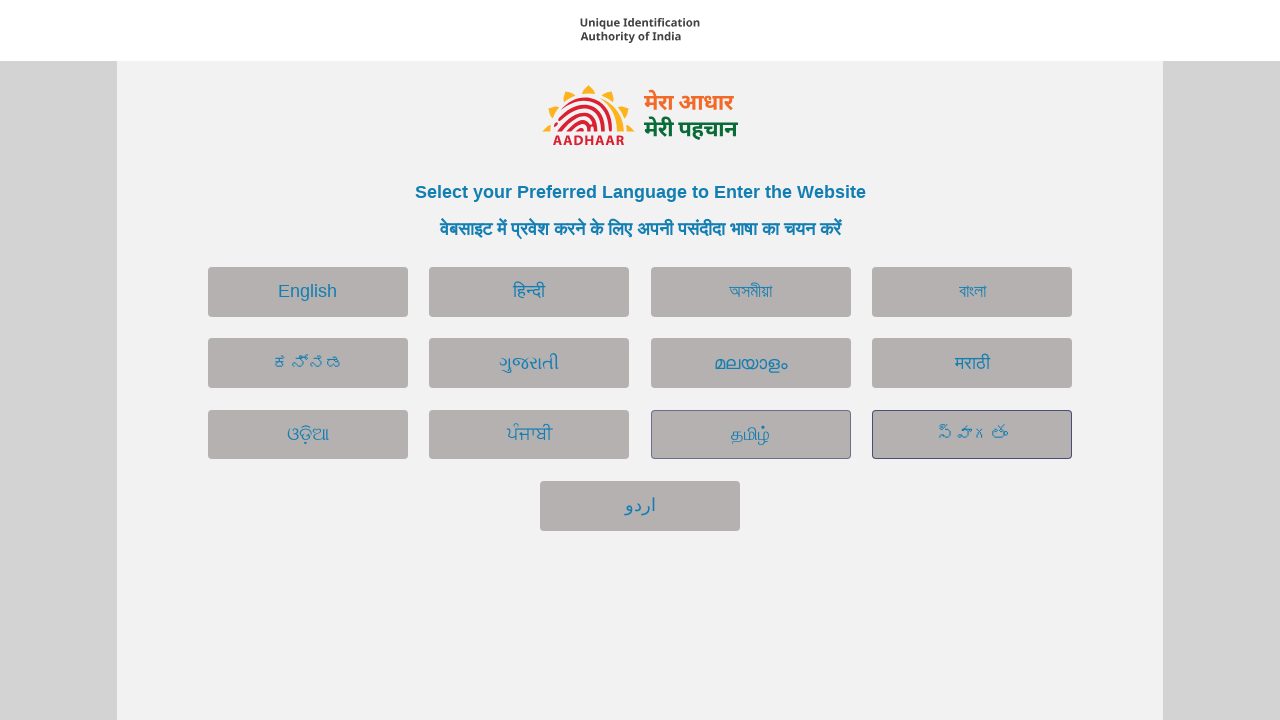

Waited 300ms for hover effects to render
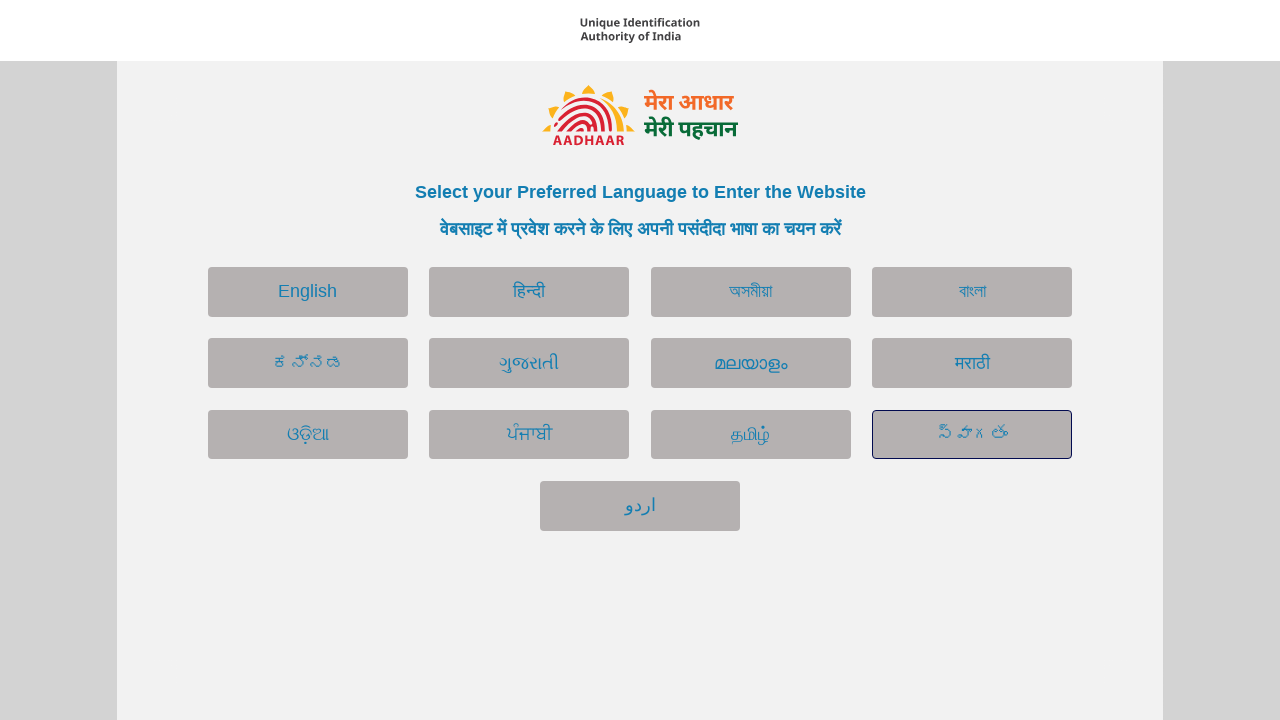

Hovered over a language selection button to verify interactivity at (640, 506) on button[type='button'] >> nth=12
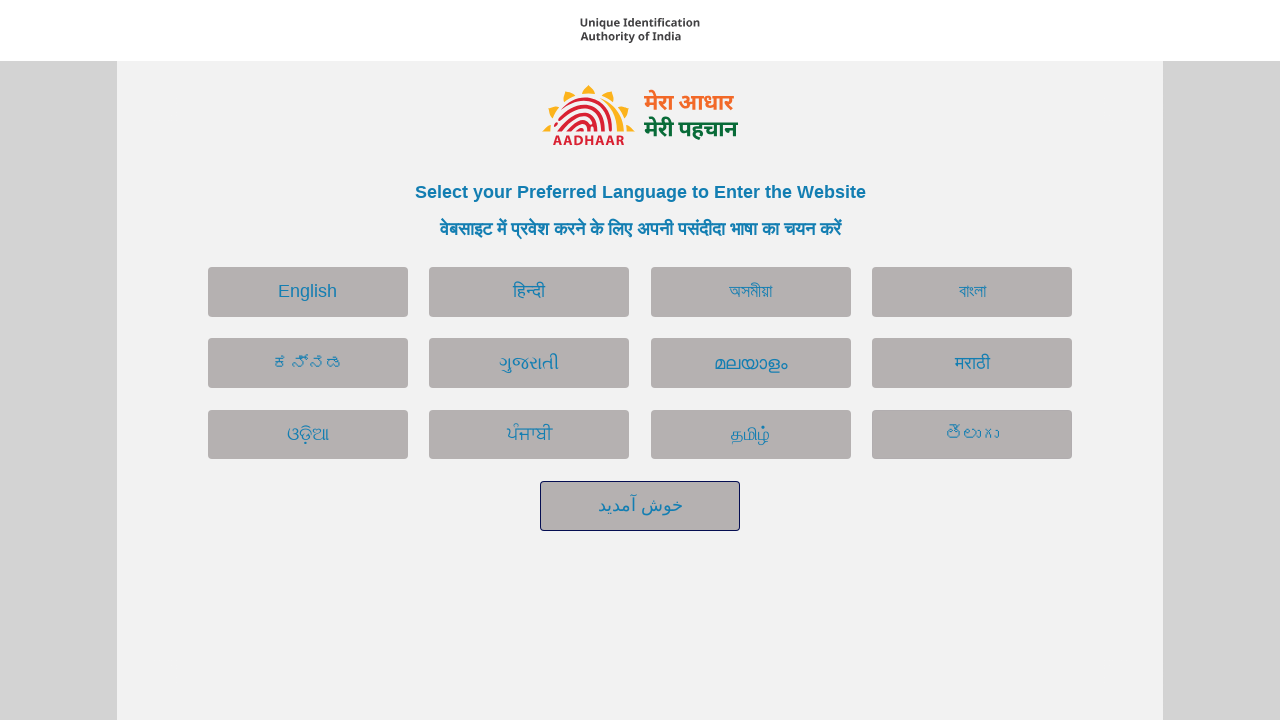

Waited 300ms for hover effects to render
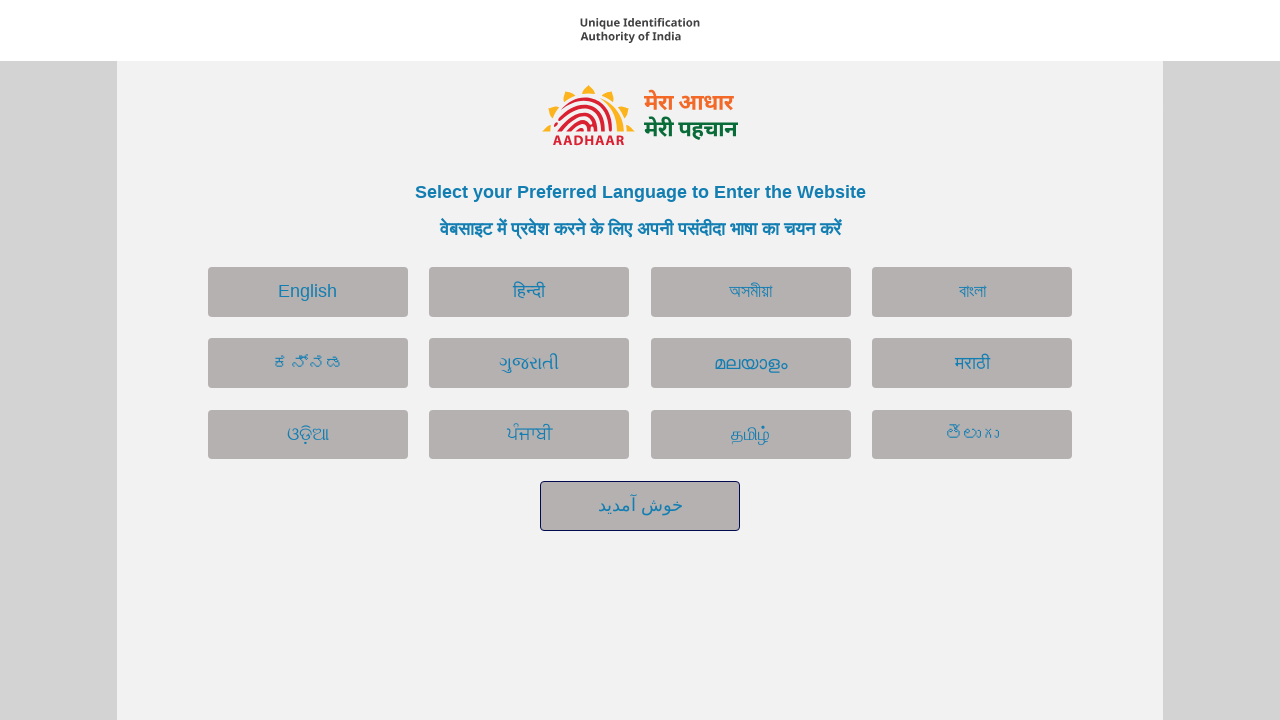

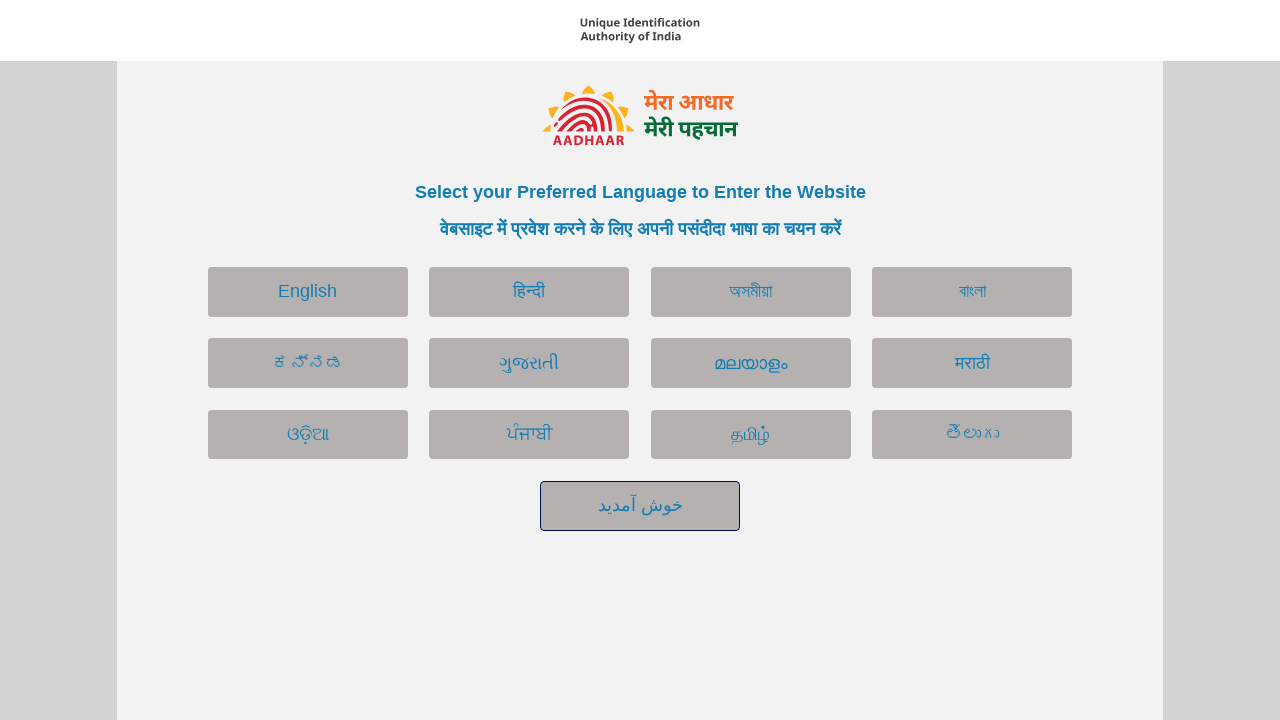